Clicks the "Get started" link on the Playwright homepage and verifies that the Installation heading is visible on the resulting page

Starting URL: https://playwright.dev

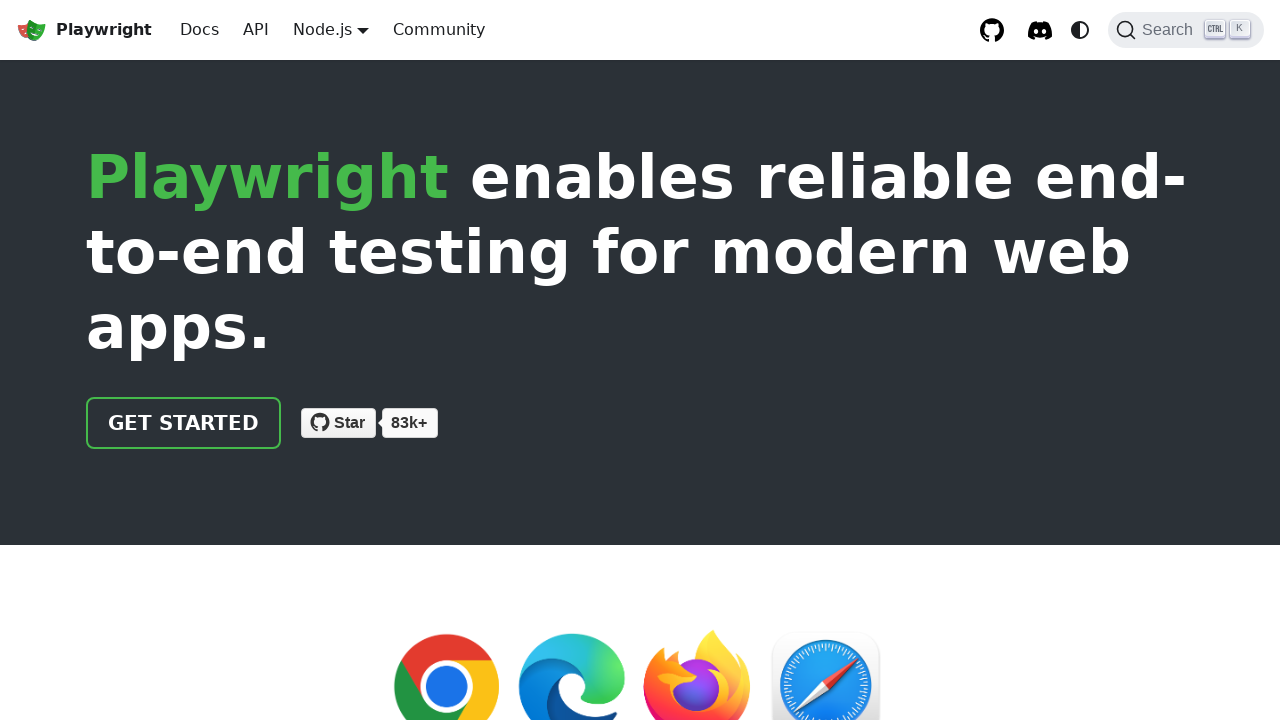

Clicked the 'Get started' link on Playwright homepage at (184, 423) on internal:role=link[name="Get started"i]
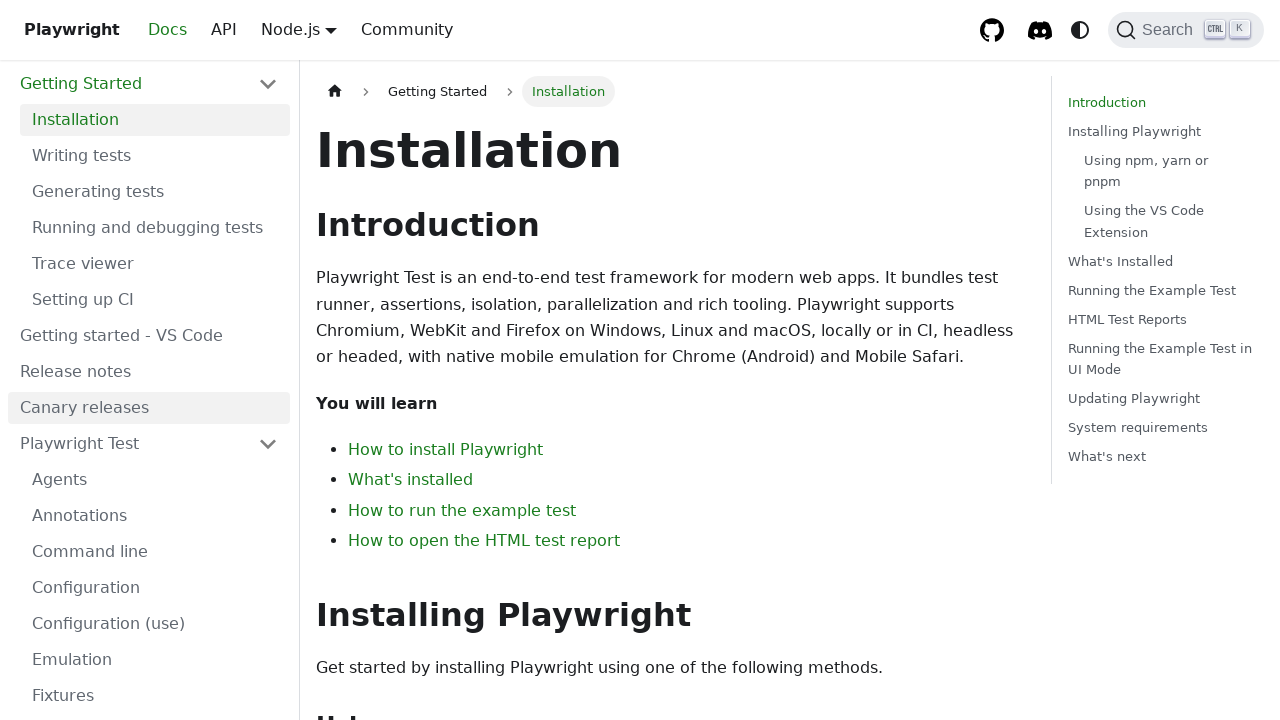

Located the Installation heading element
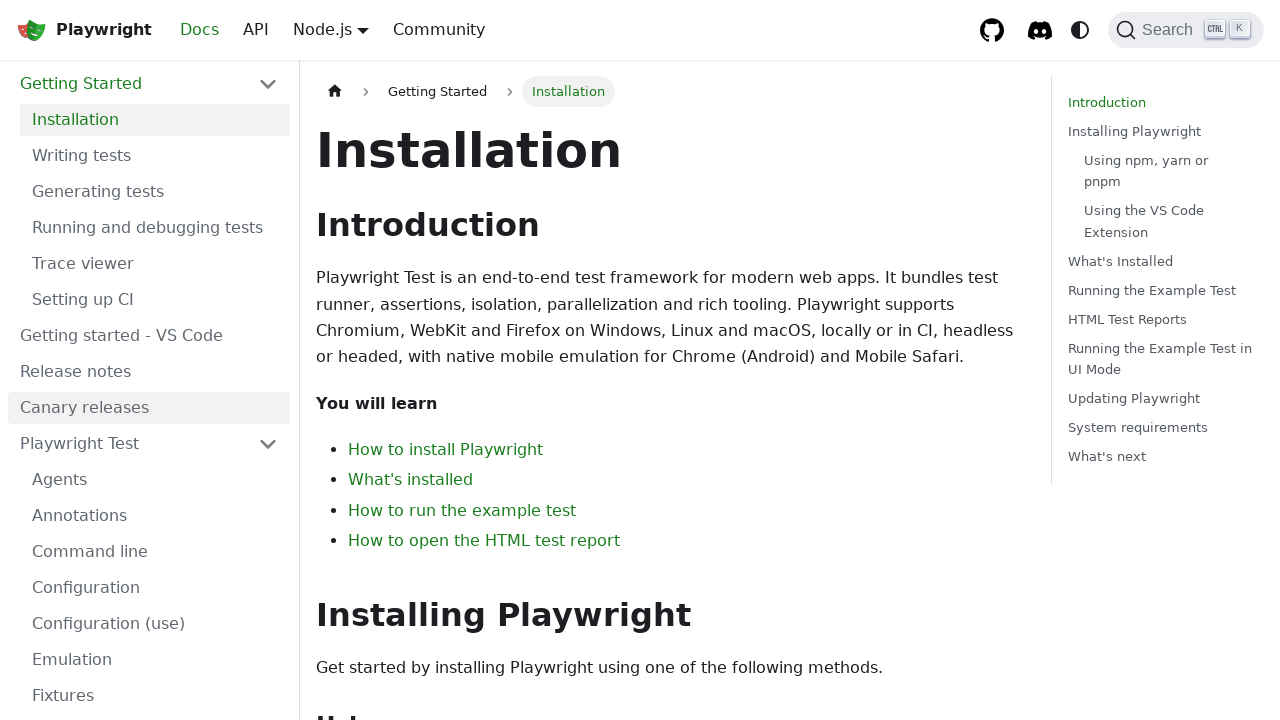

Verified Installation heading is visible
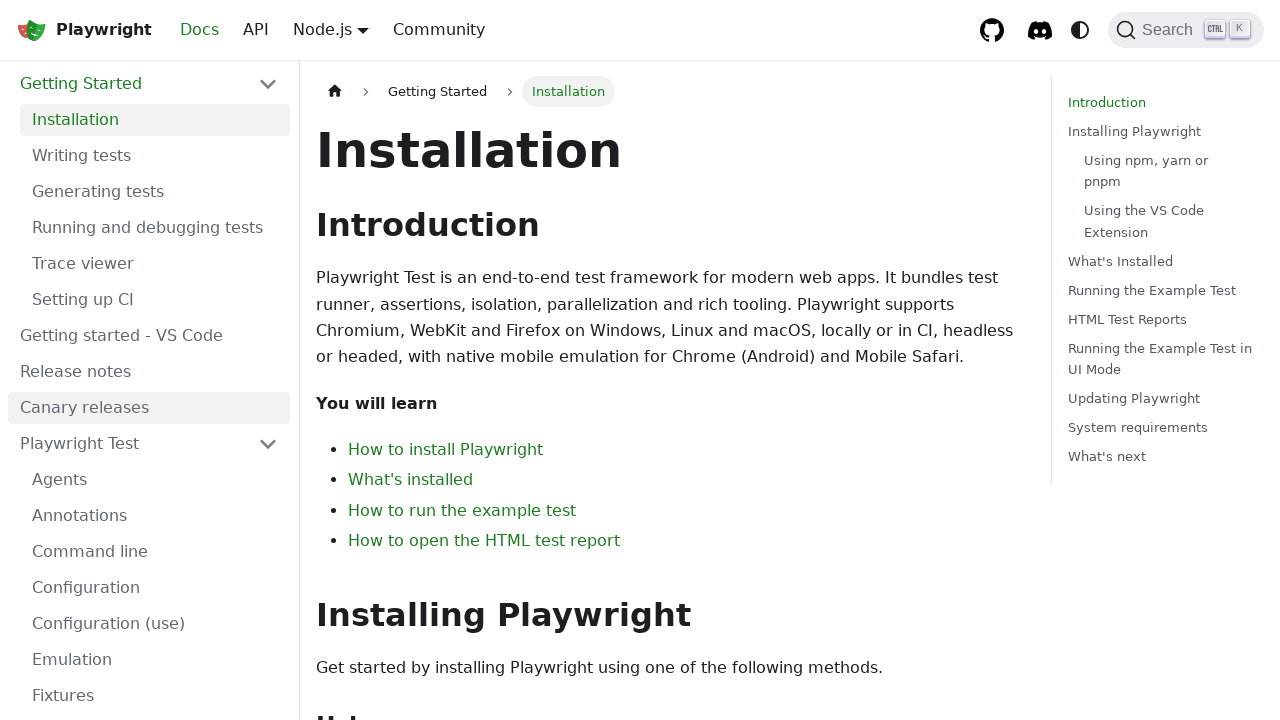

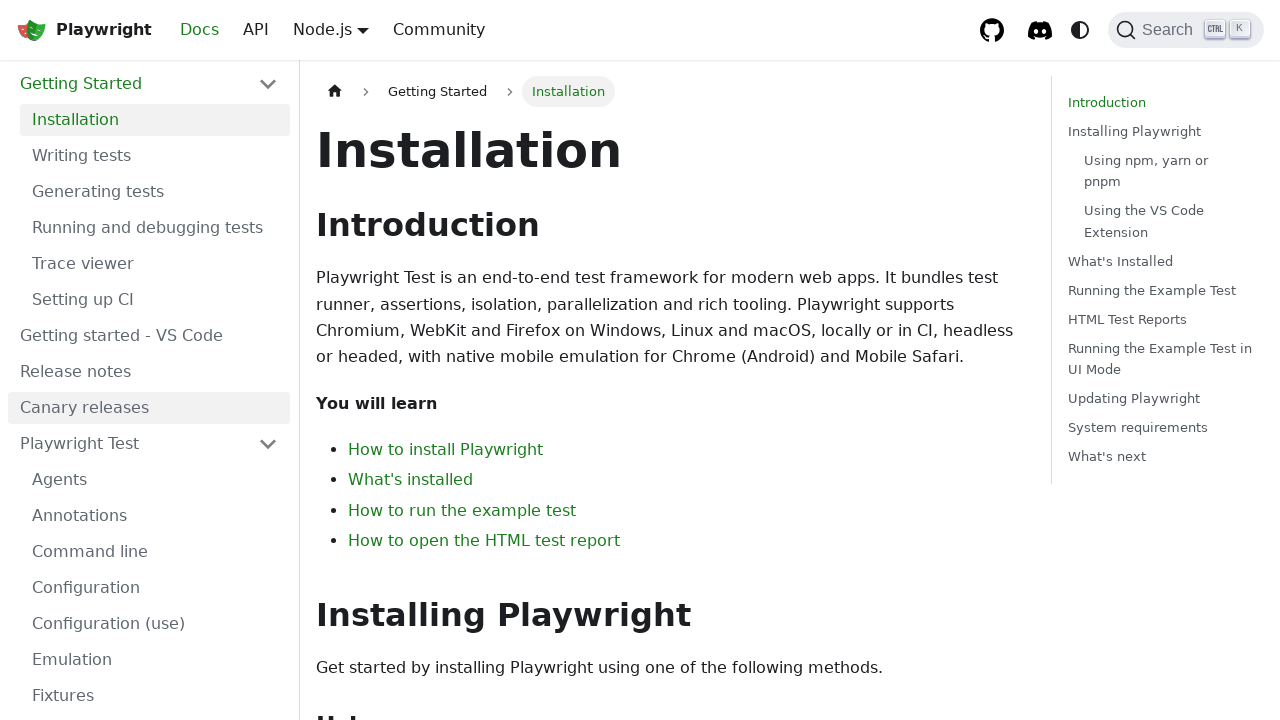